Tests clearing the complete state of all items by toggling the mark all checkbox

Starting URL: https://demo.playwright.dev/todomvc

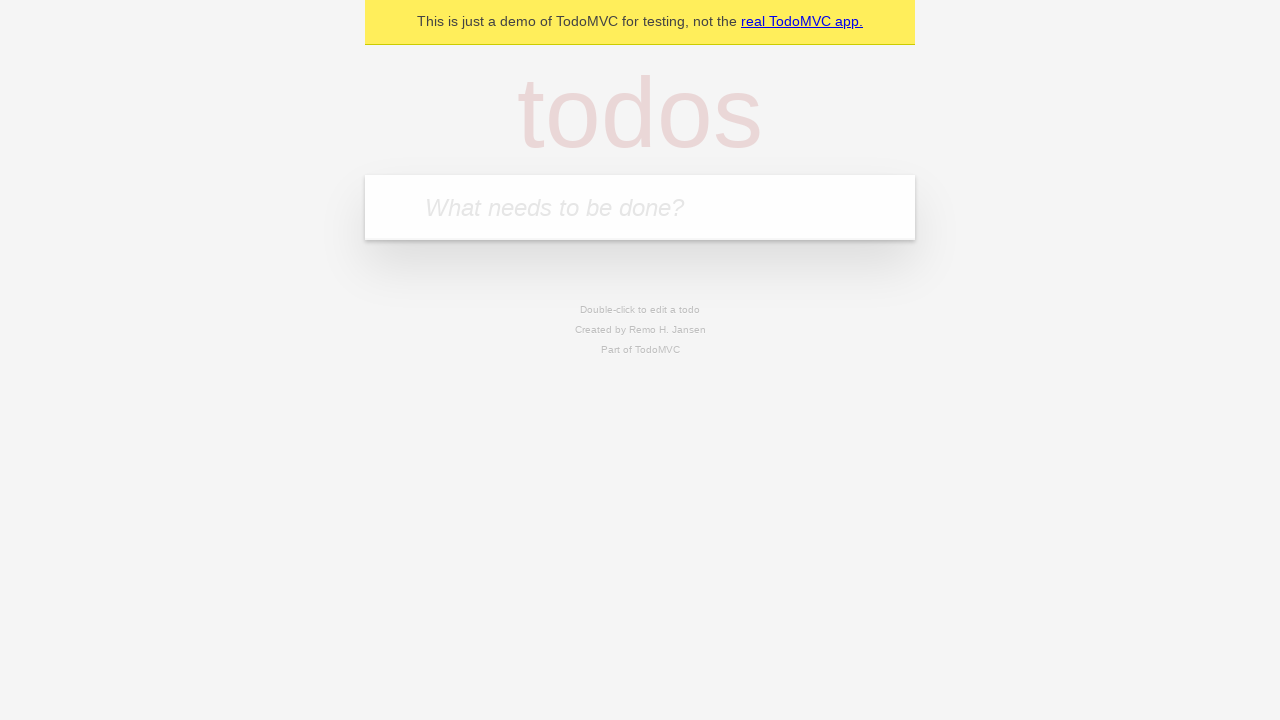

Filled todo input with 'buy some cheese' on internal:attr=[placeholder="What needs to be done?"i]
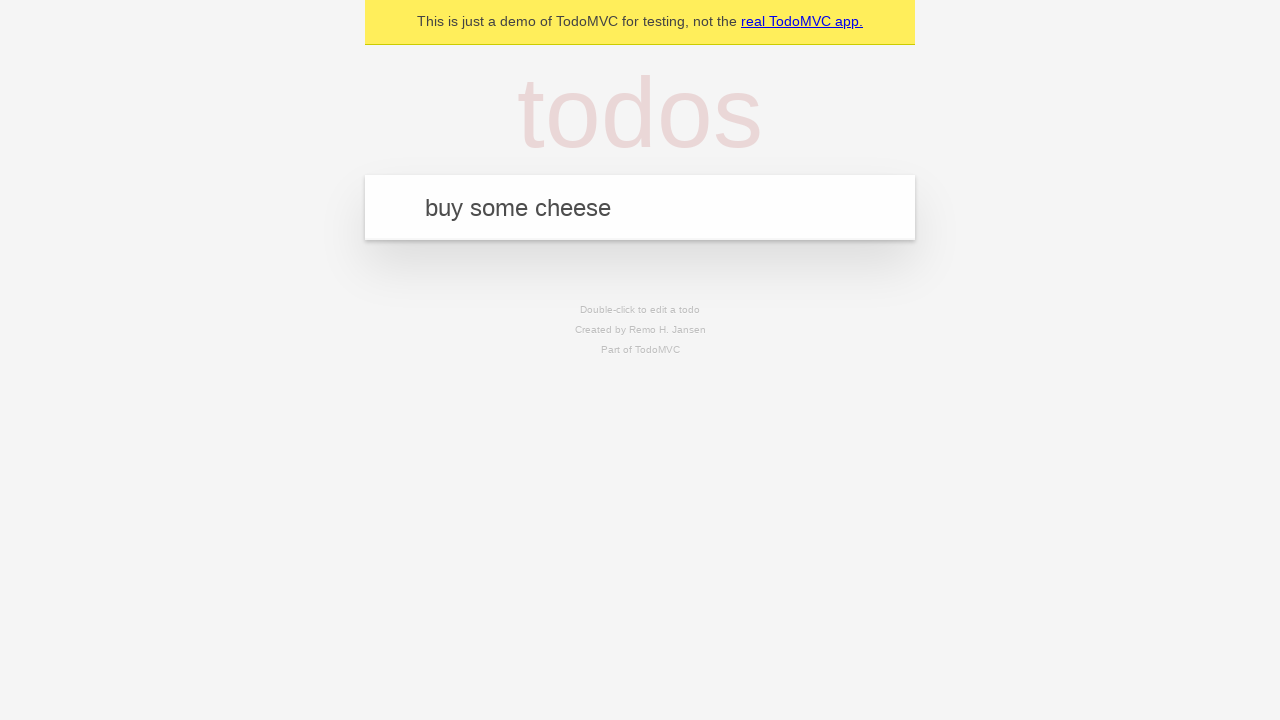

Pressed Enter to add first todo item on internal:attr=[placeholder="What needs to be done?"i]
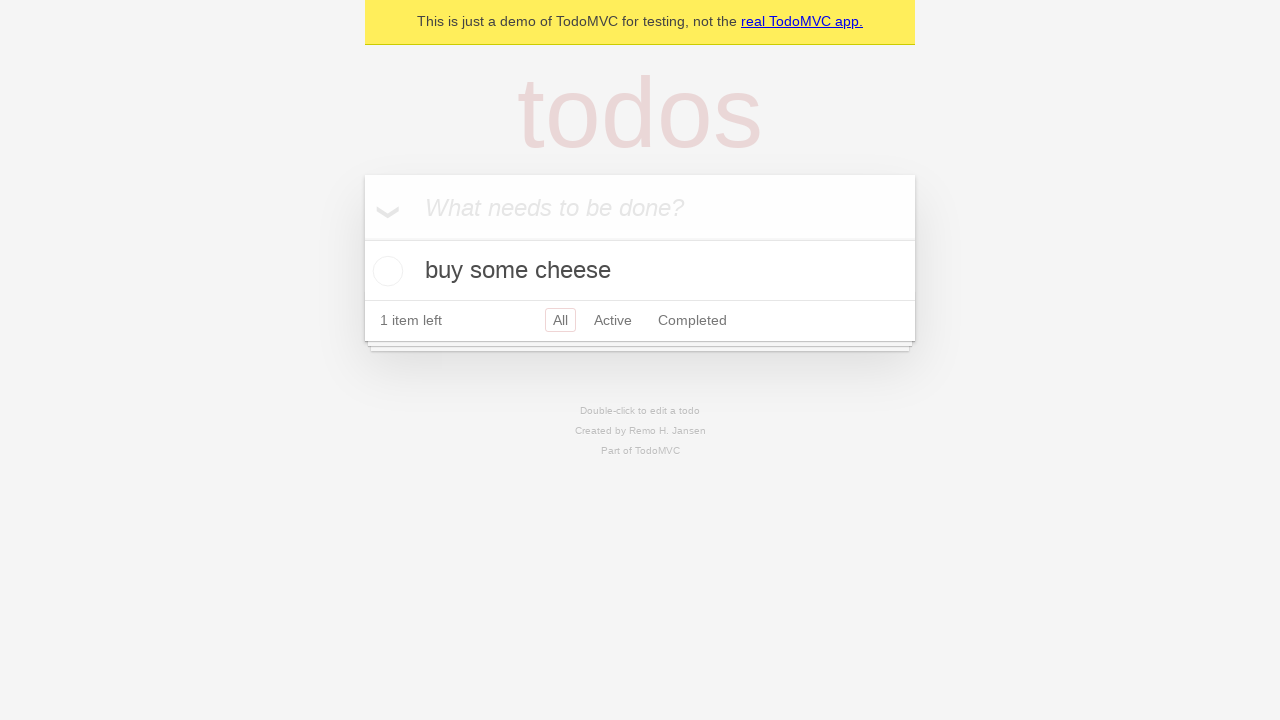

Filled todo input with 'feed the cat' on internal:attr=[placeholder="What needs to be done?"i]
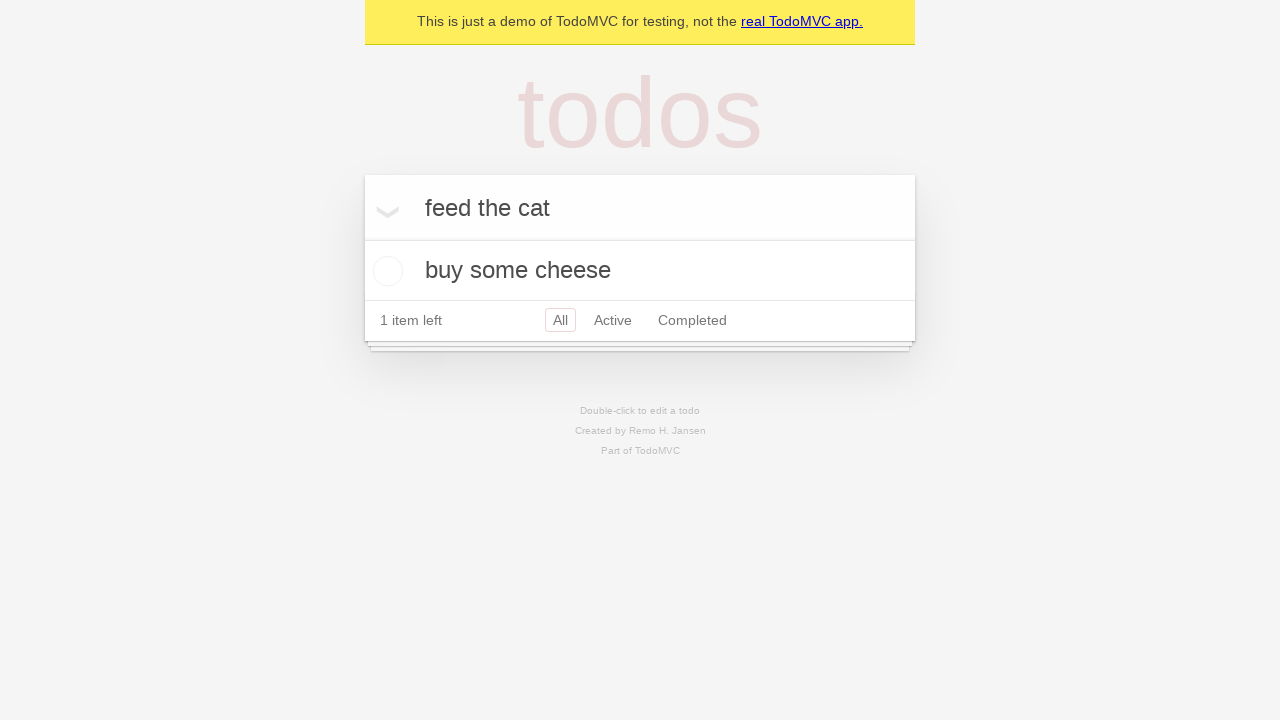

Pressed Enter to add second todo item on internal:attr=[placeholder="What needs to be done?"i]
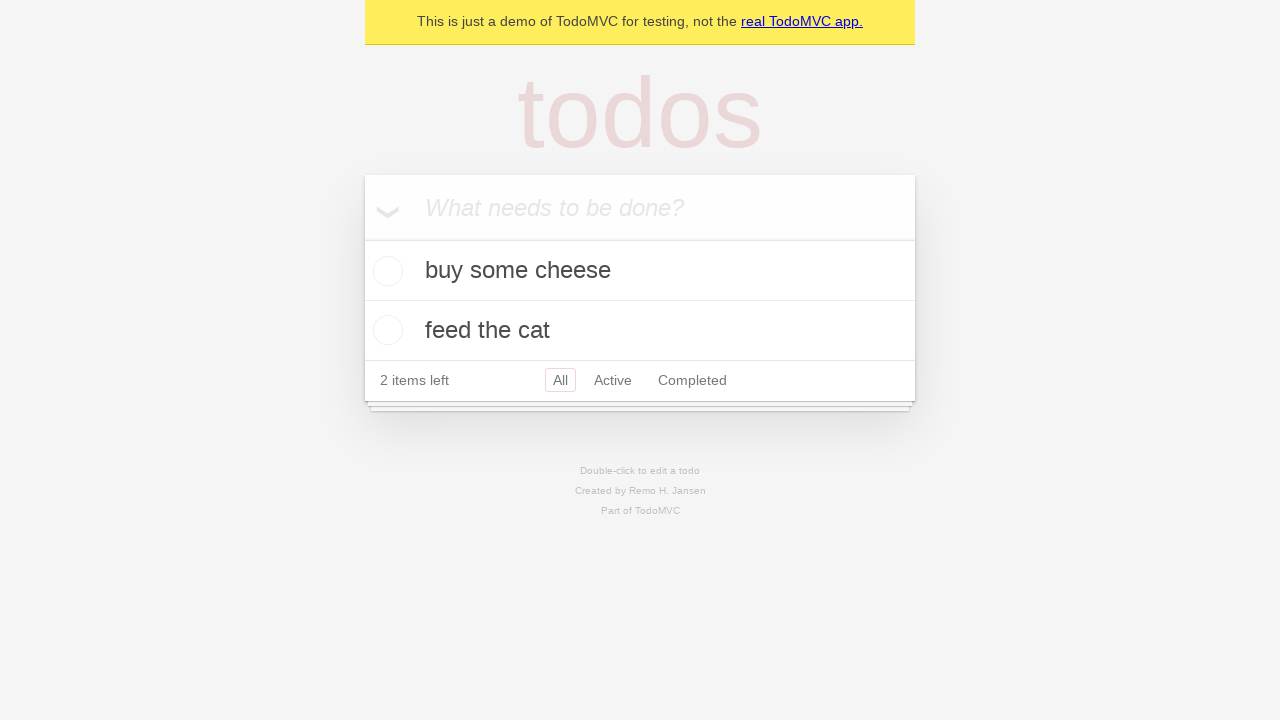

Filled todo input with 'book a doctors appointment' on internal:attr=[placeholder="What needs to be done?"i]
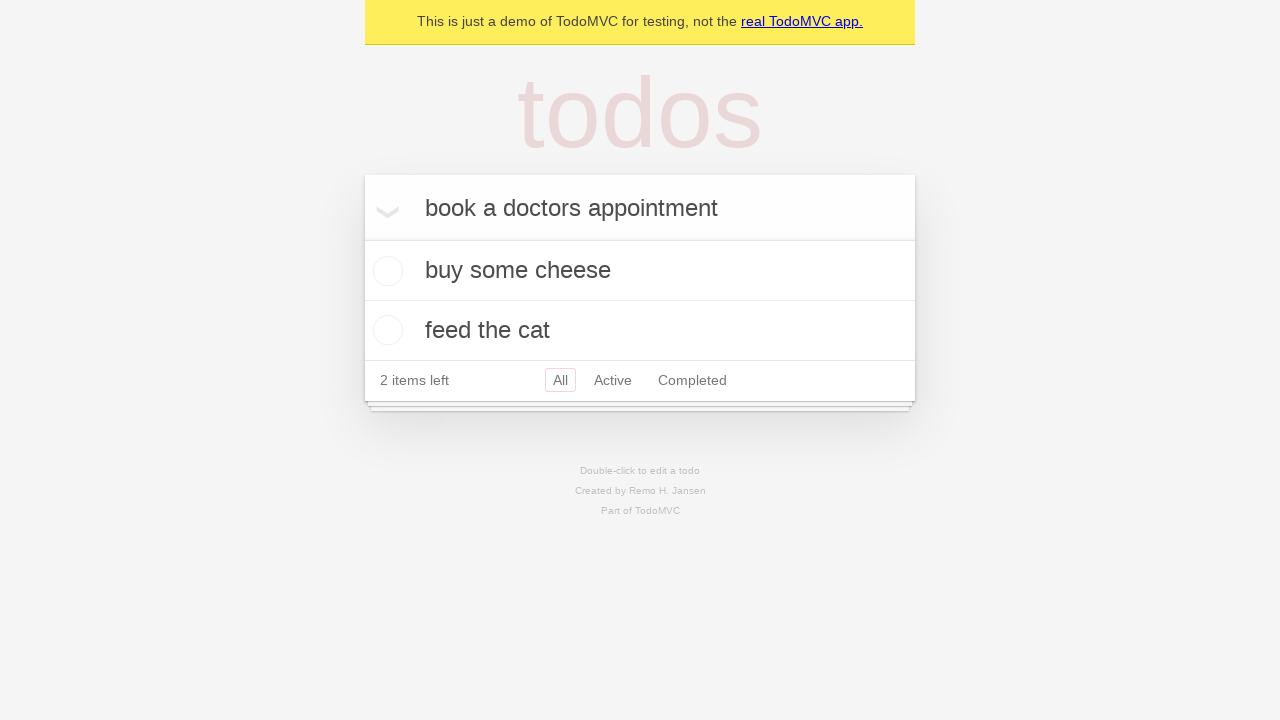

Pressed Enter to add third todo item on internal:attr=[placeholder="What needs to be done?"i]
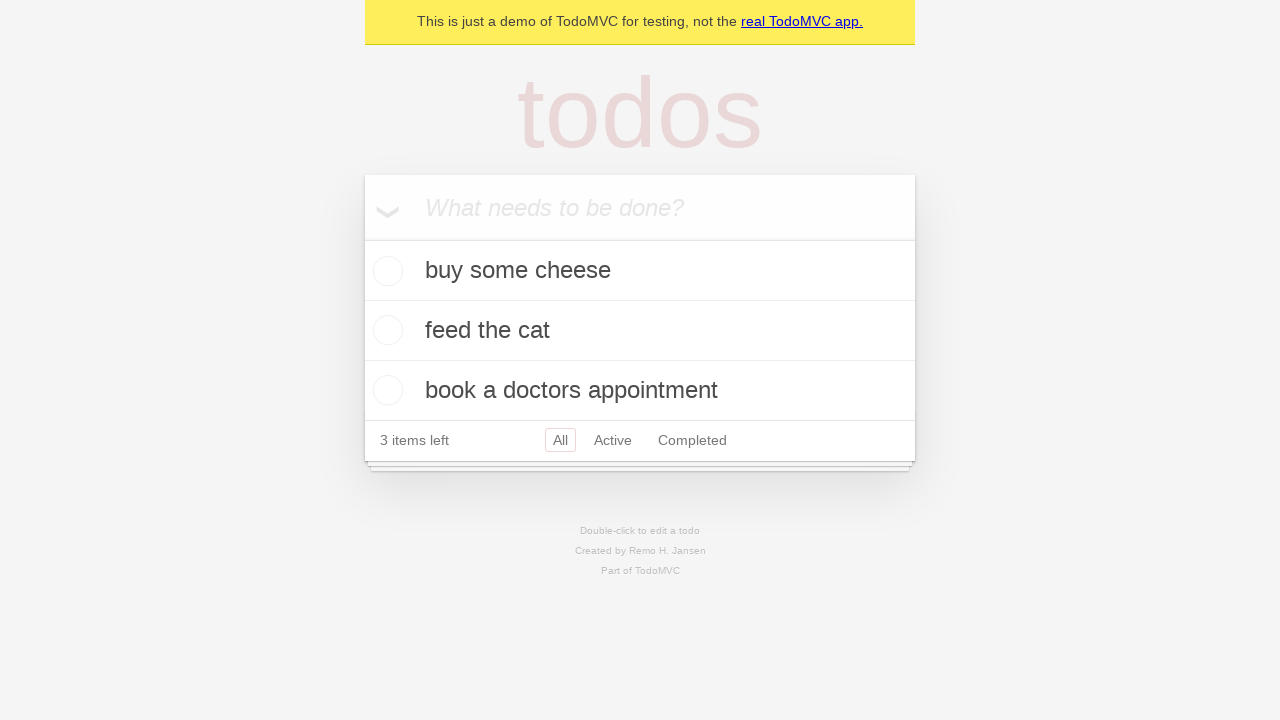

Checked 'Mark all as complete' checkbox to mark all items as complete at (362, 238) on internal:label="Mark all as complete"i
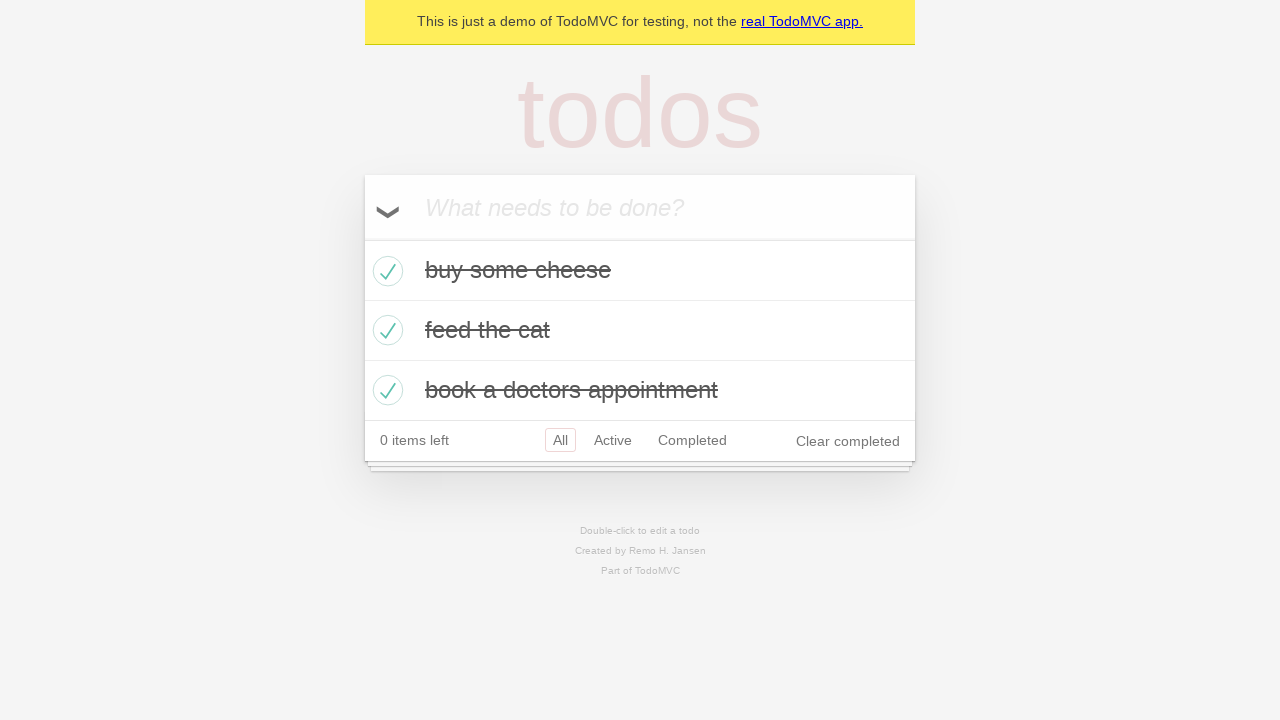

Unchecked 'Mark all as complete' checkbox to clear the complete state of all items at (362, 238) on internal:label="Mark all as complete"i
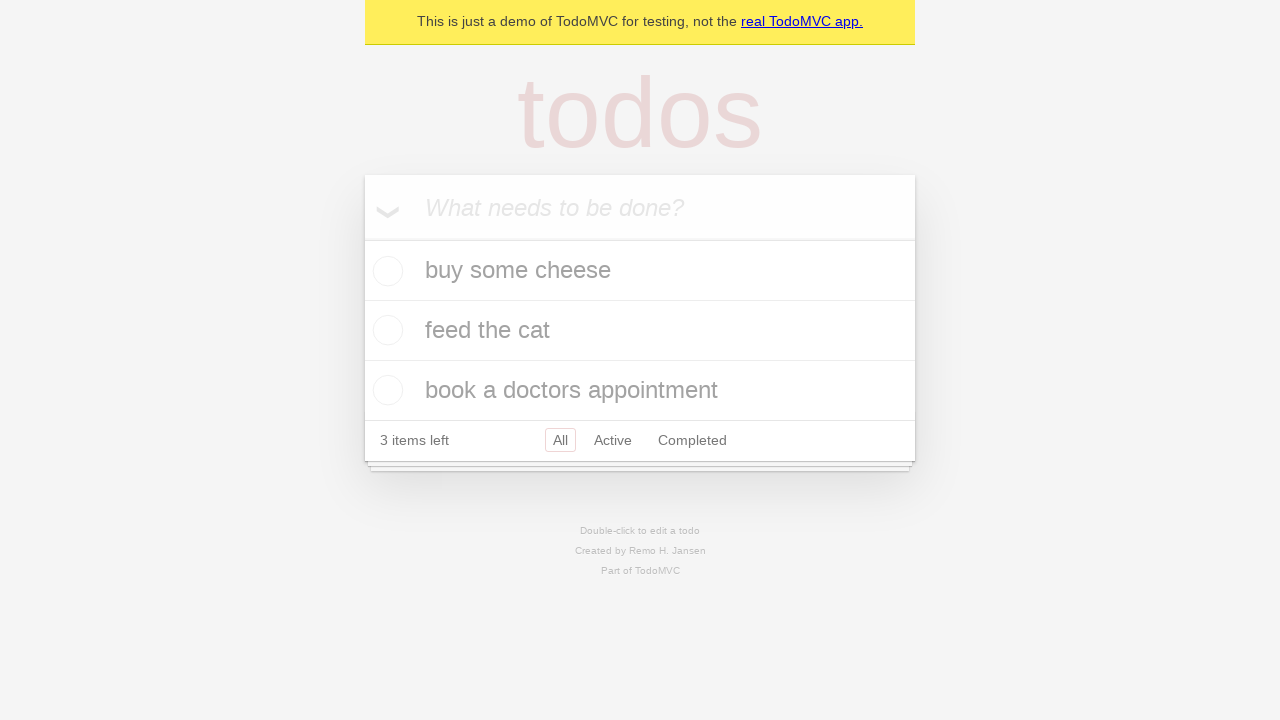

Verified that todo items are present in the DOM
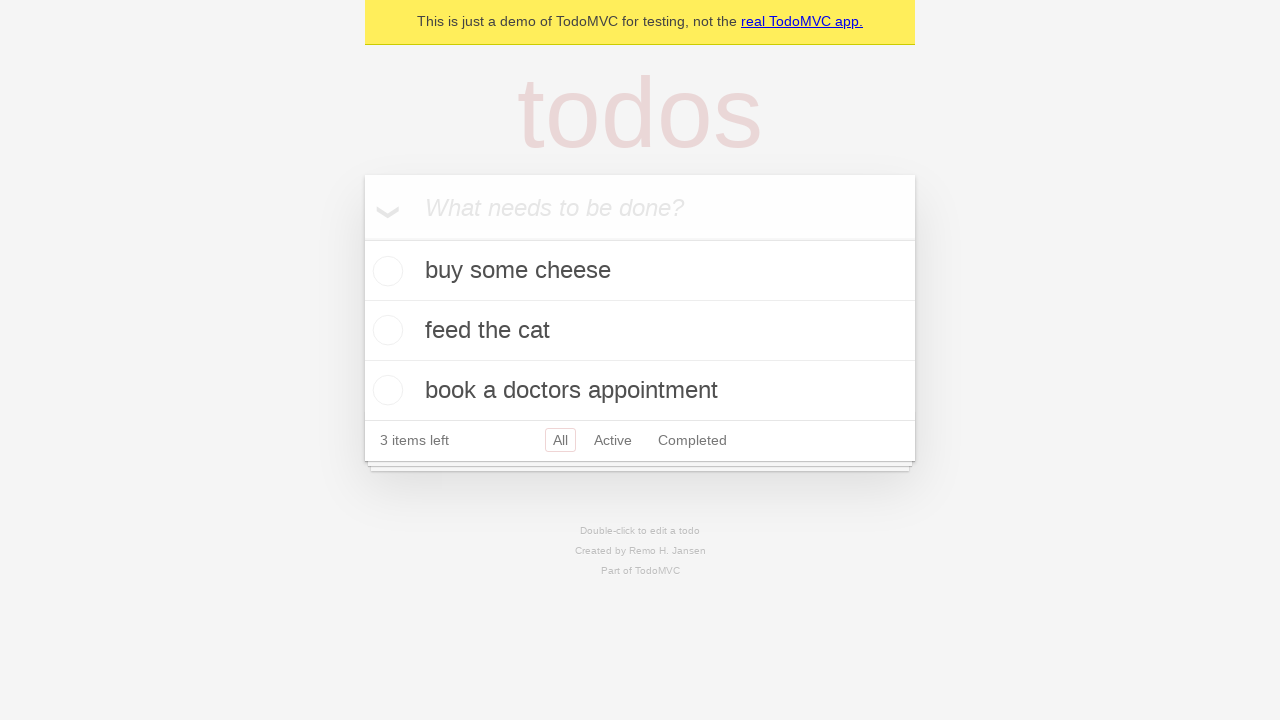

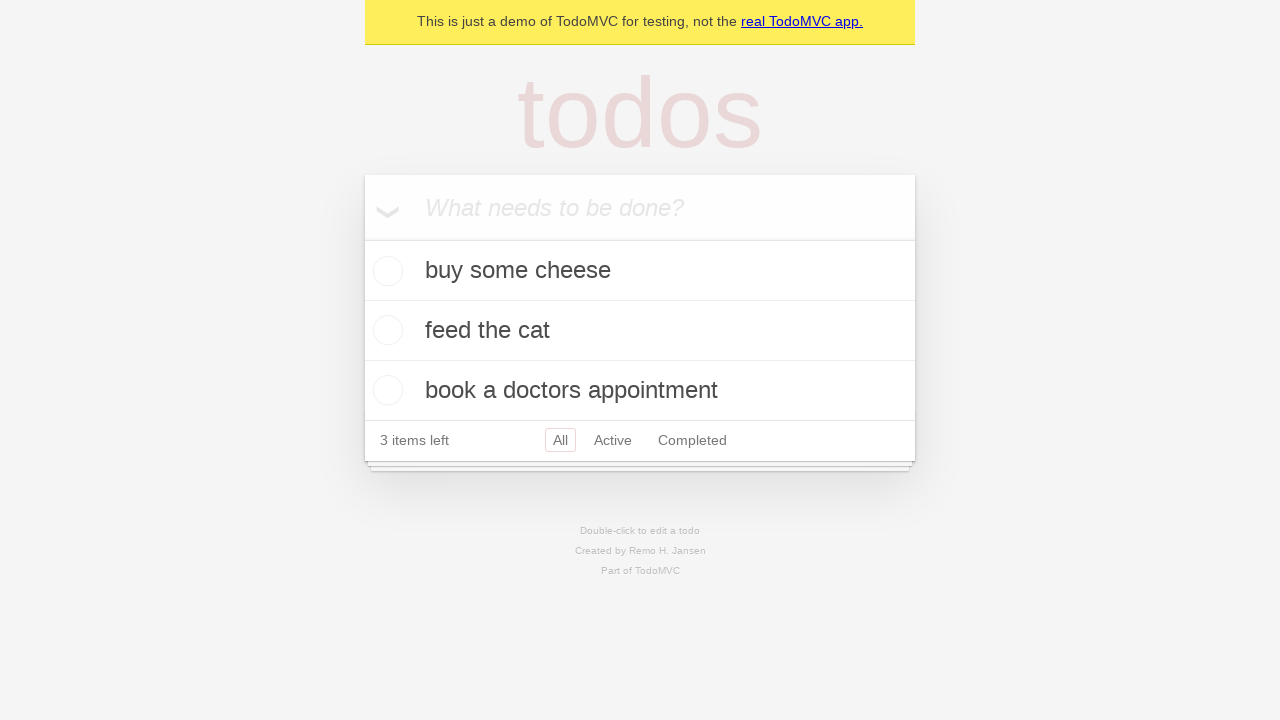